Tests explicit wait functionality by clicking a button that starts a timer and waiting for an element to become visible

Starting URL: http://seleniumpractise.blogspot.in/2016/08/how-to-use-explicit-wait-in-selenium.html

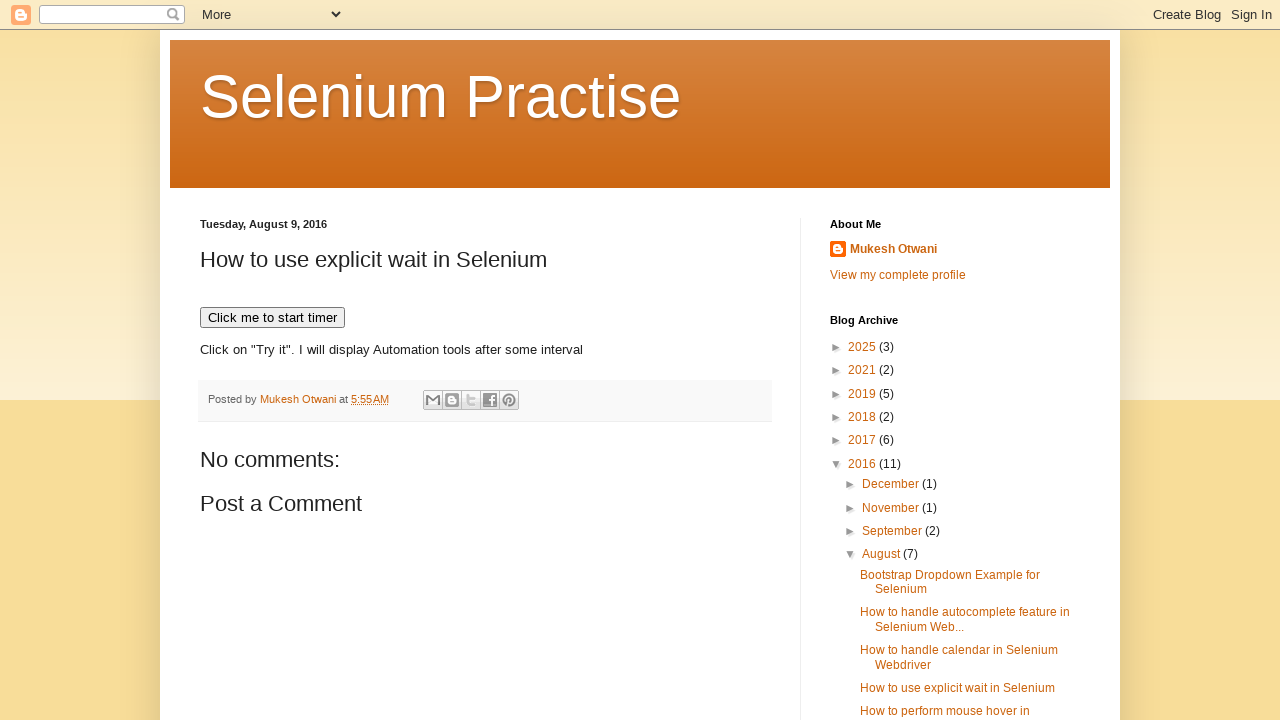

Navigated to explicit wait practice page
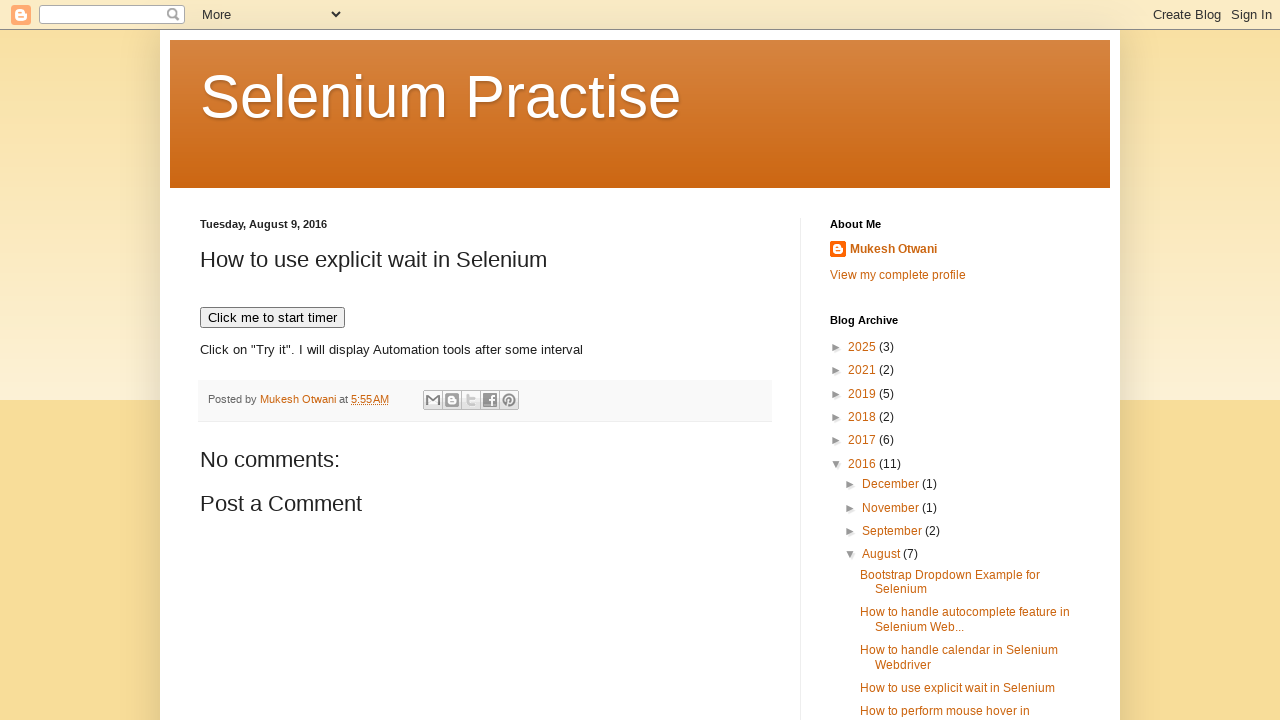

Clicked button to start timer at (272, 318) on xpath=//button[text()='Click me to start timer']
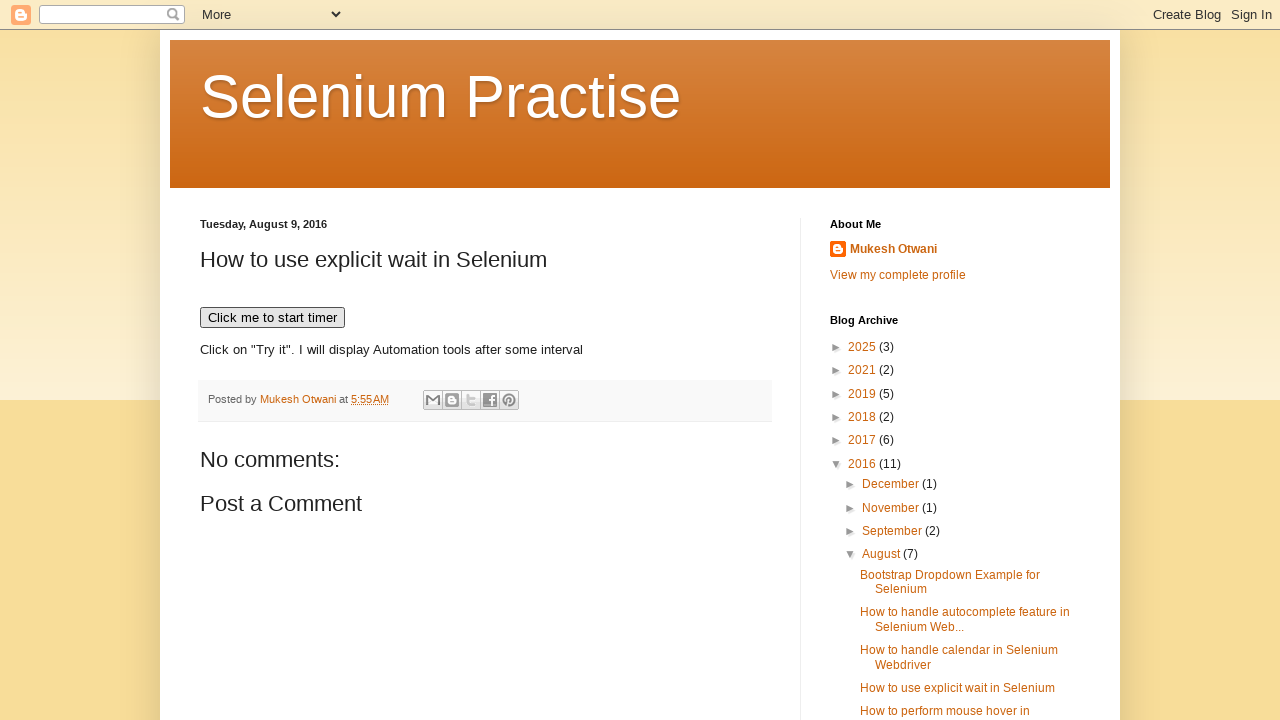

WebDriver element became visible after explicit wait
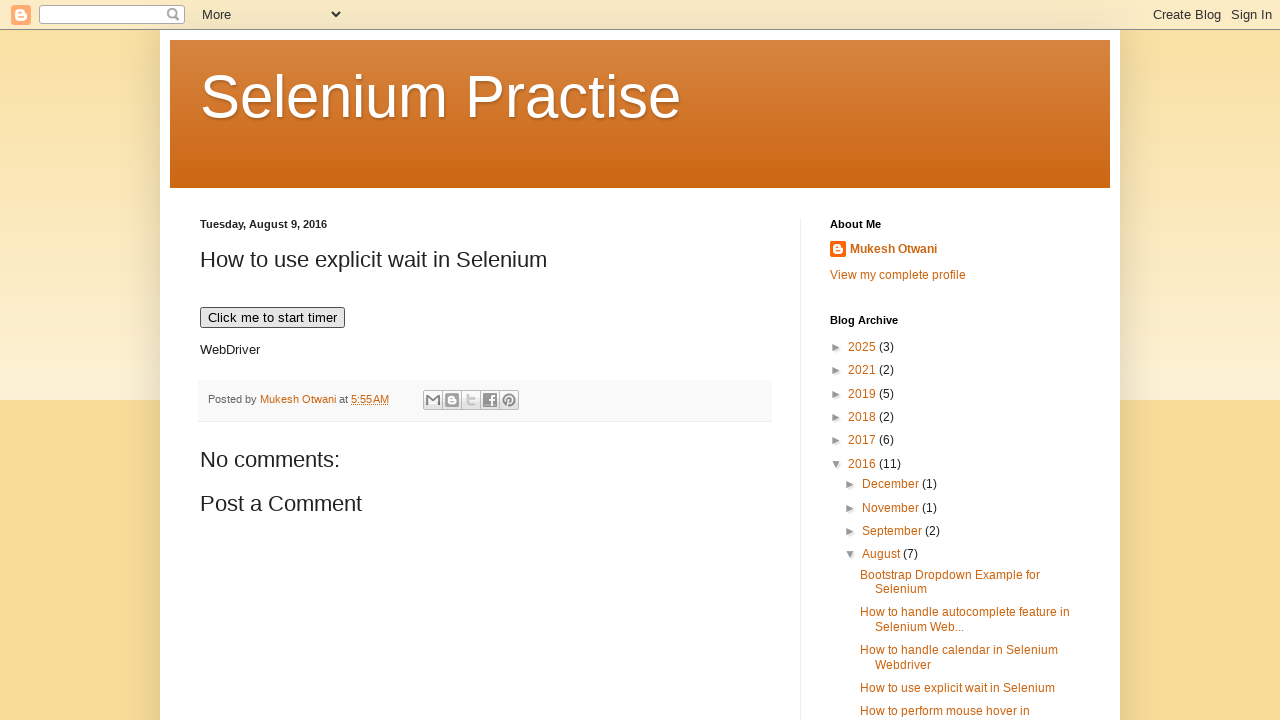

Clicked on the WebDriver element at (485, 351) on xpath=//p[text()='WebDriver']
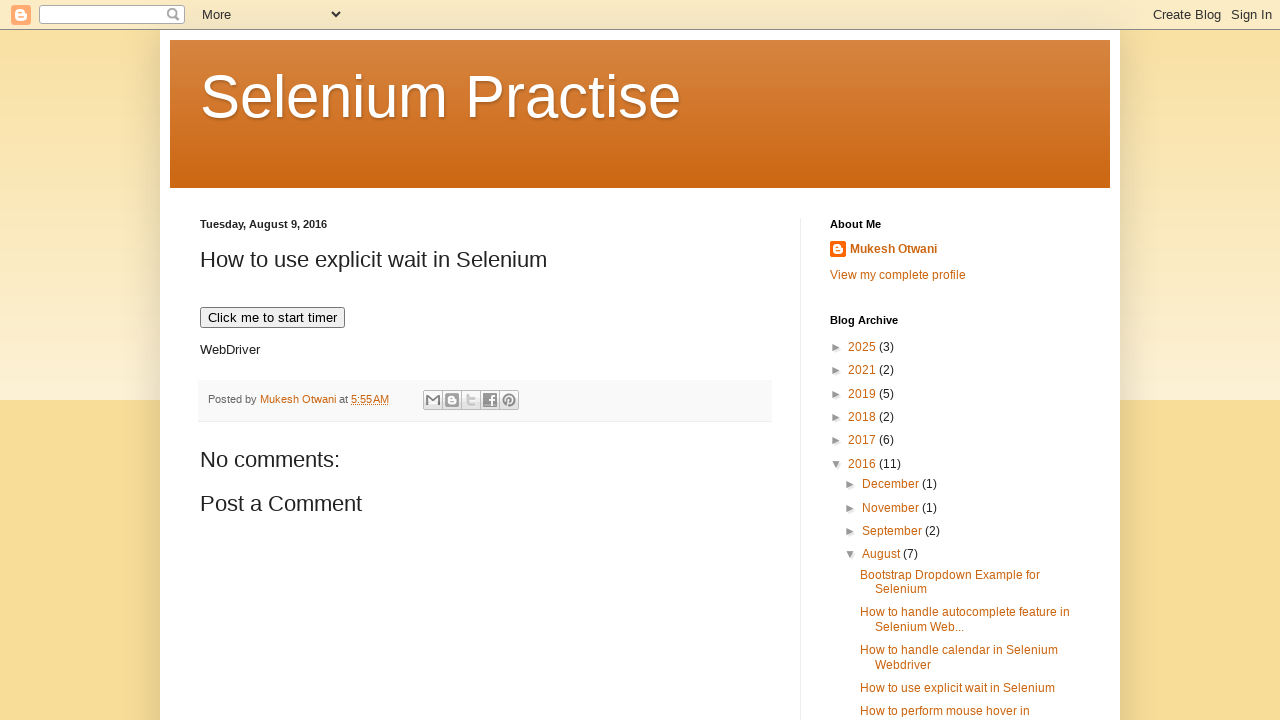

Verified WebDriver element is displayed
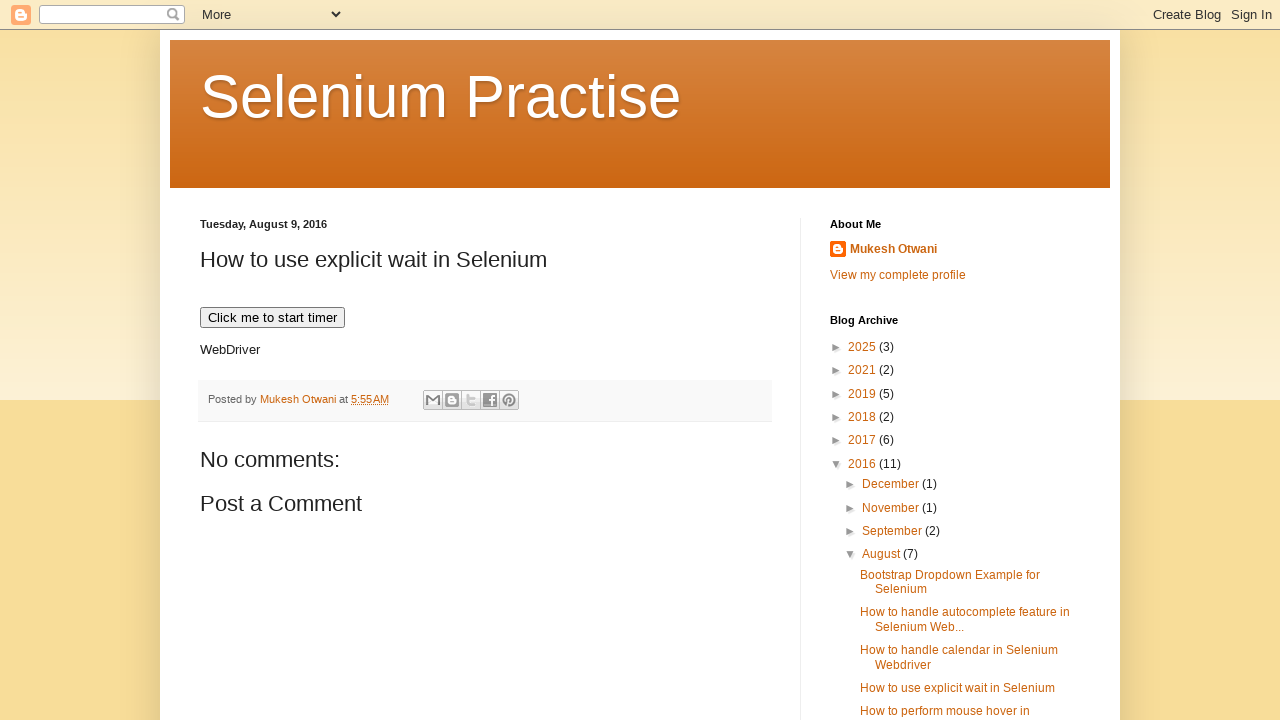

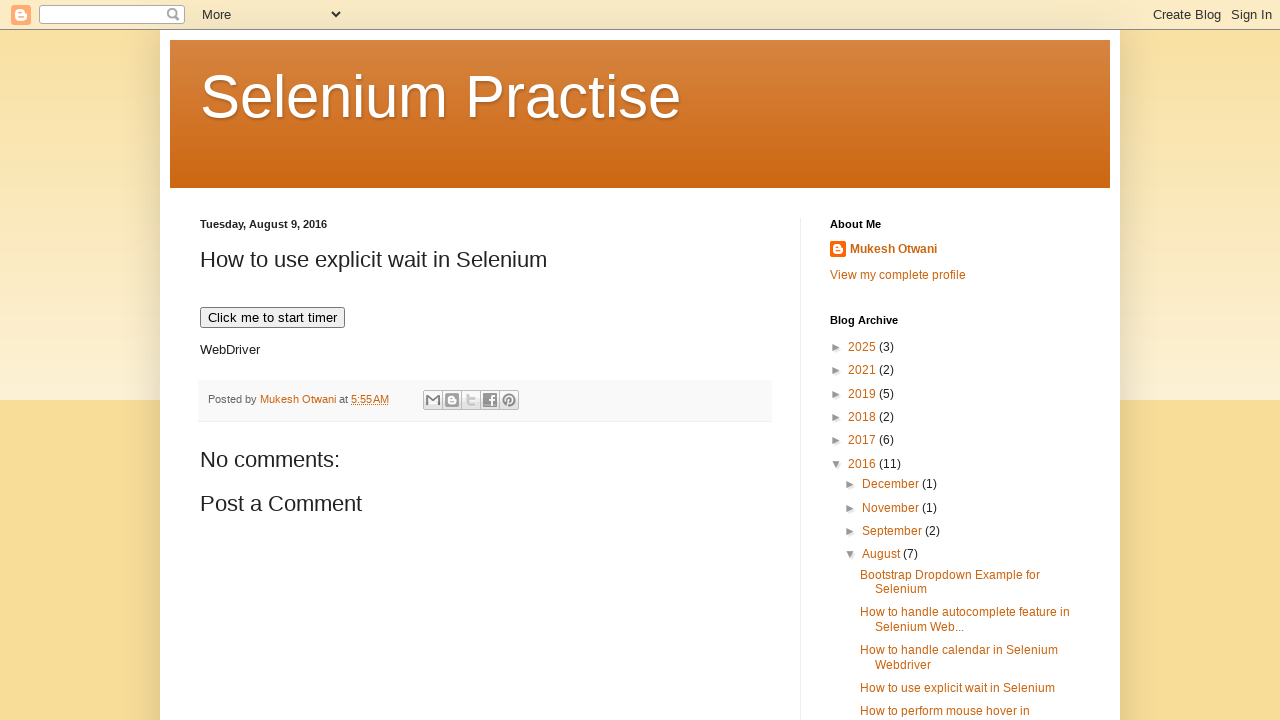